Verifies that all team information elements (country, arena, coach, conference, division, website) are present on the page

Starting URL: https://www.sport-express.ru/tag/metallurg-mg-hokkey-270/

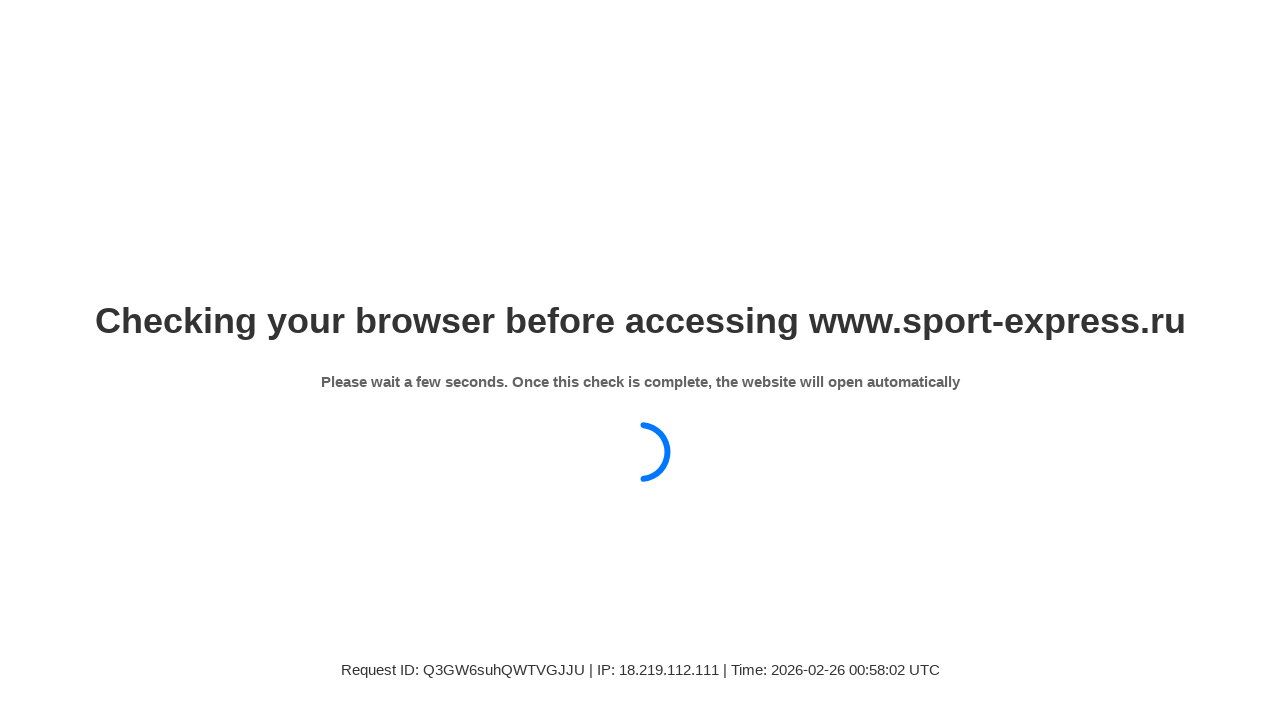

Waited for country element to load
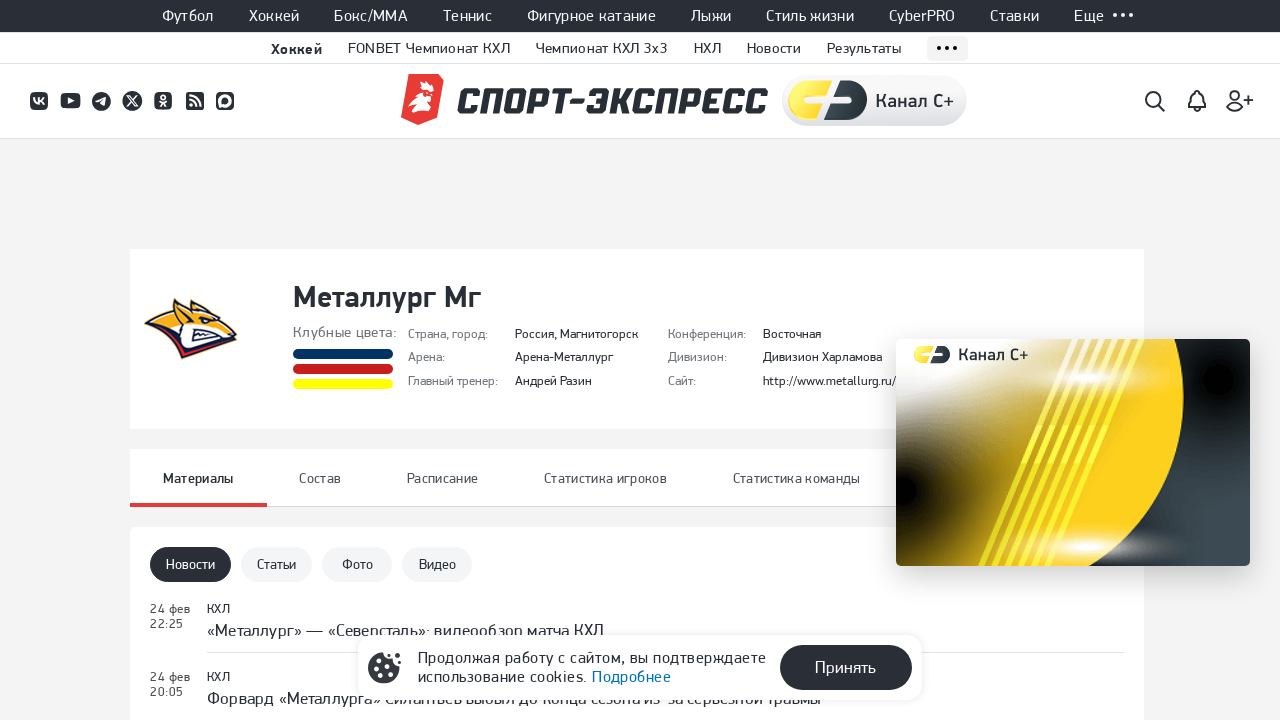

Waited for arena element to load
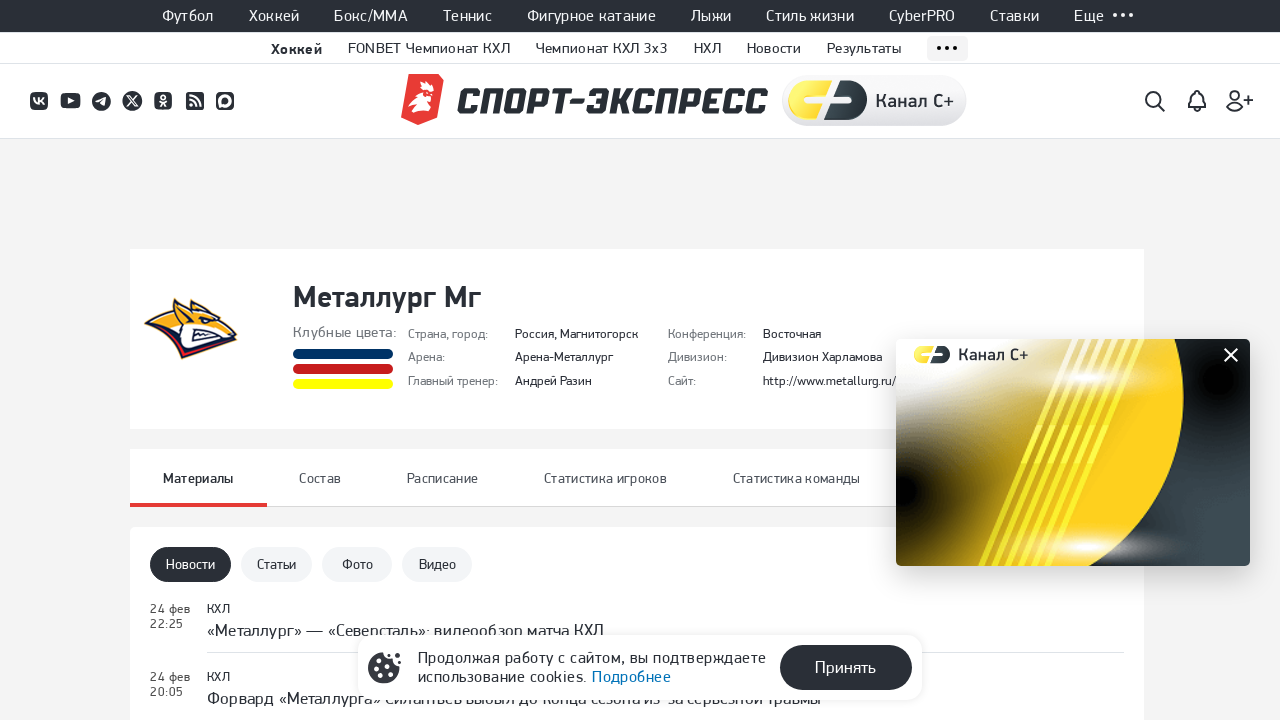

Waited for coach element to load
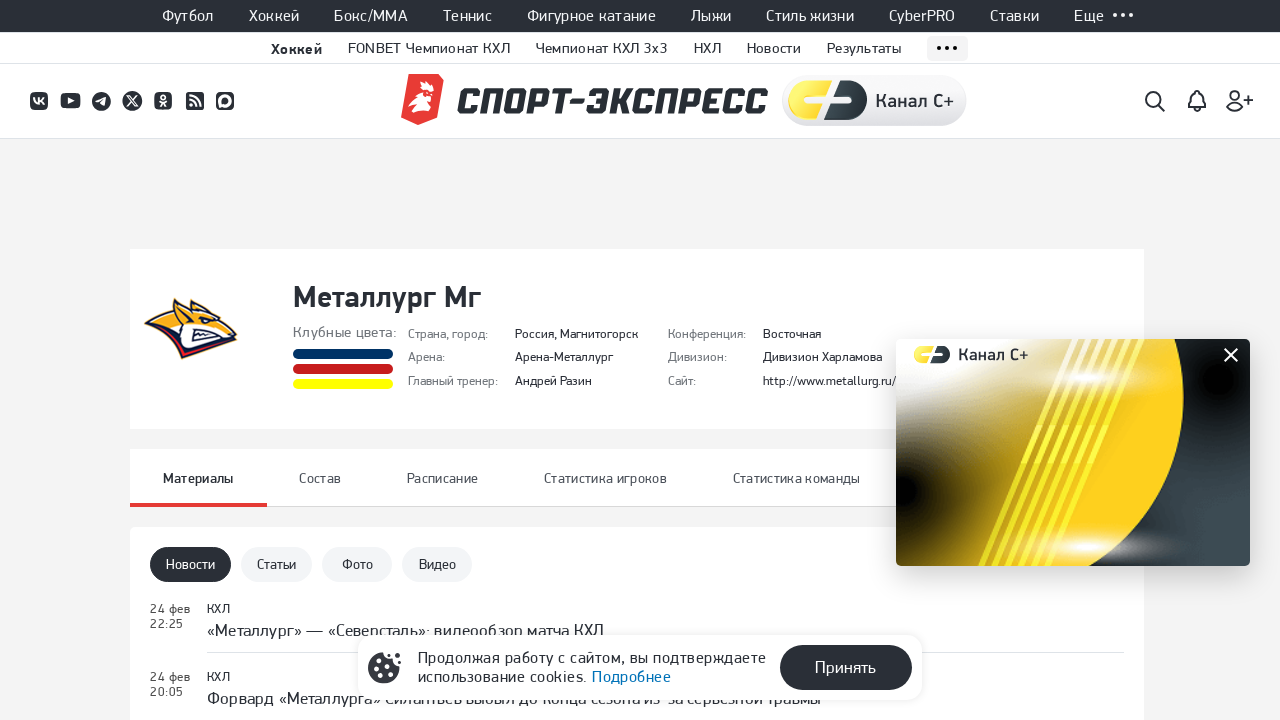

Waited for conference element to load
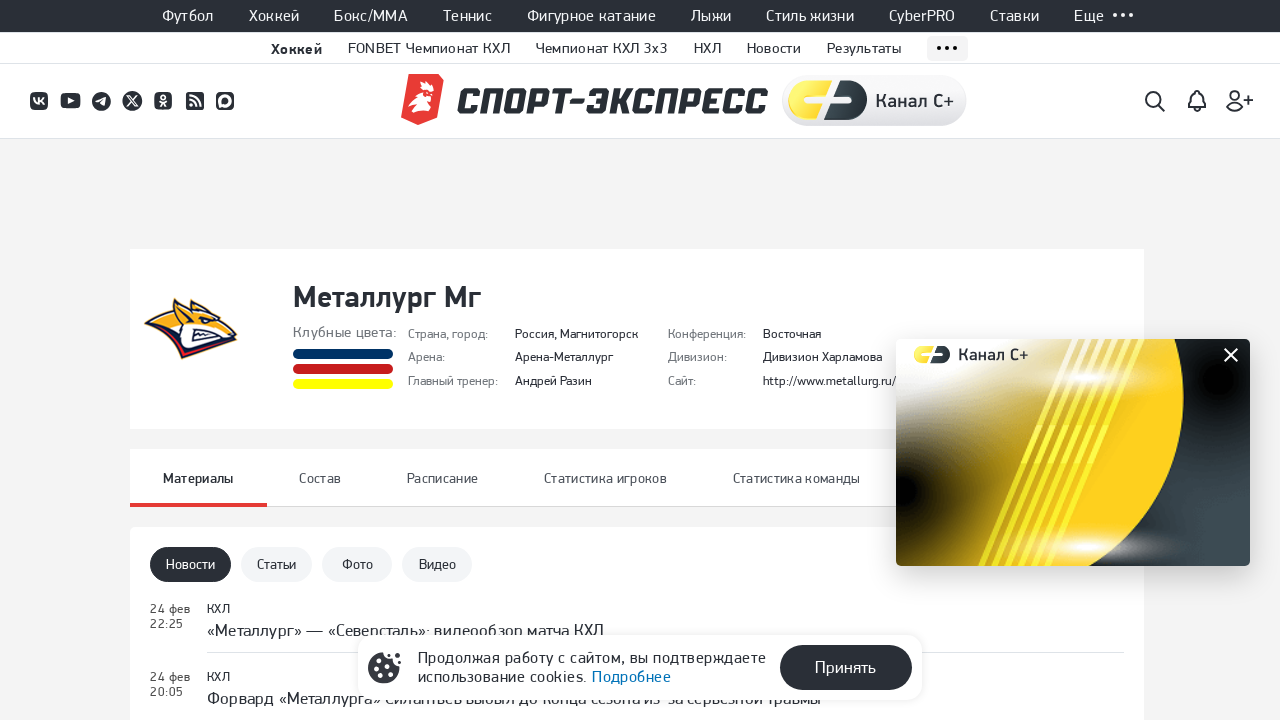

Waited for division element to load
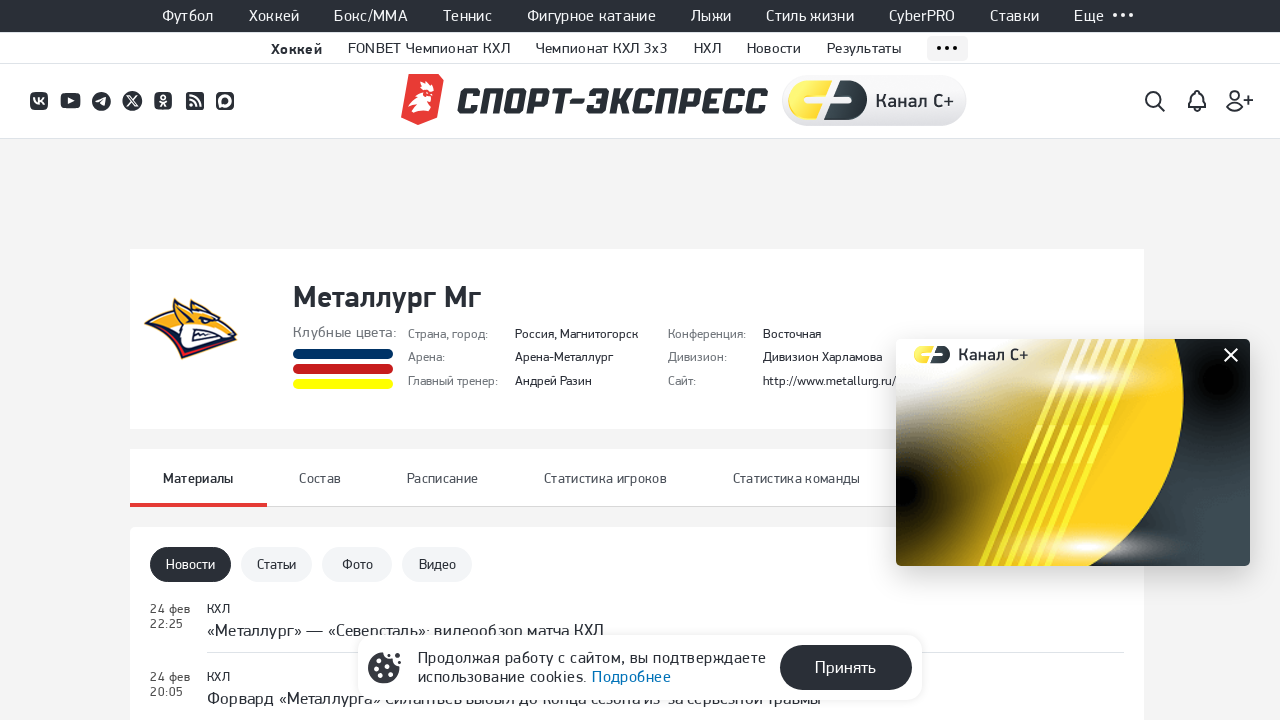

Waited for website element to load
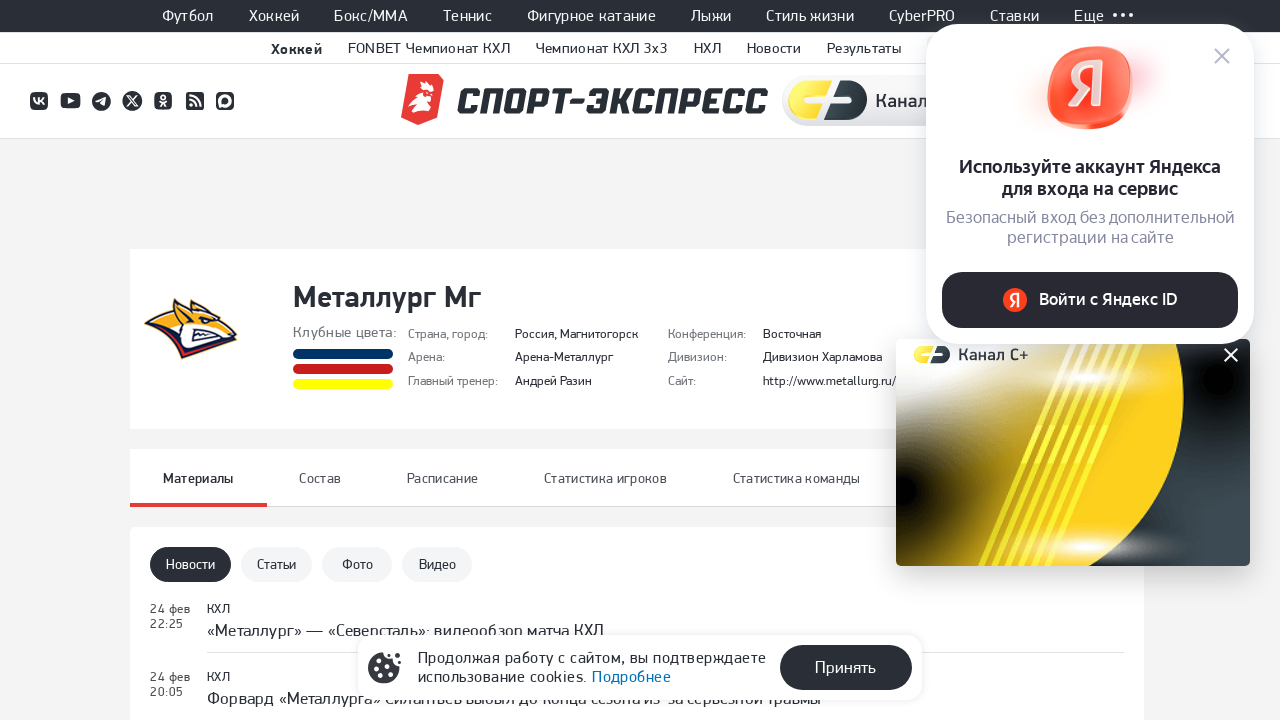

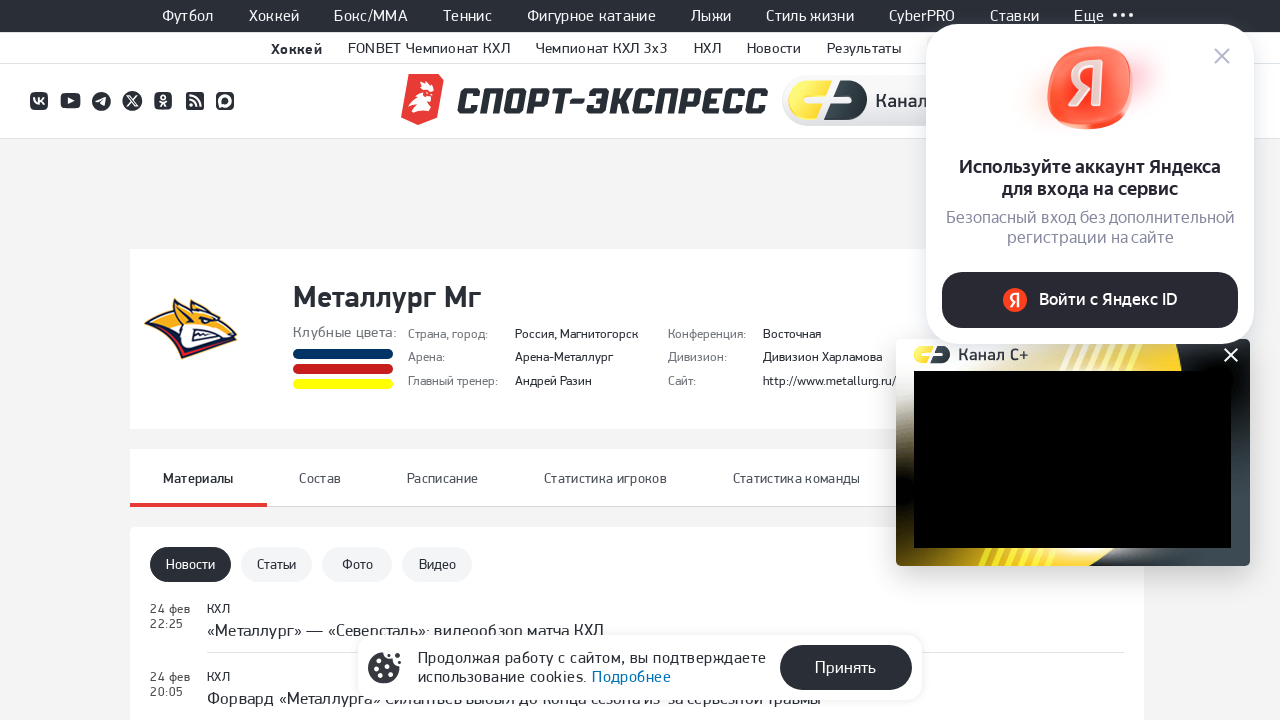